Verifies that the h2 element text is correct on the login page

Starting URL: https://the-internet.herokuapp.com/

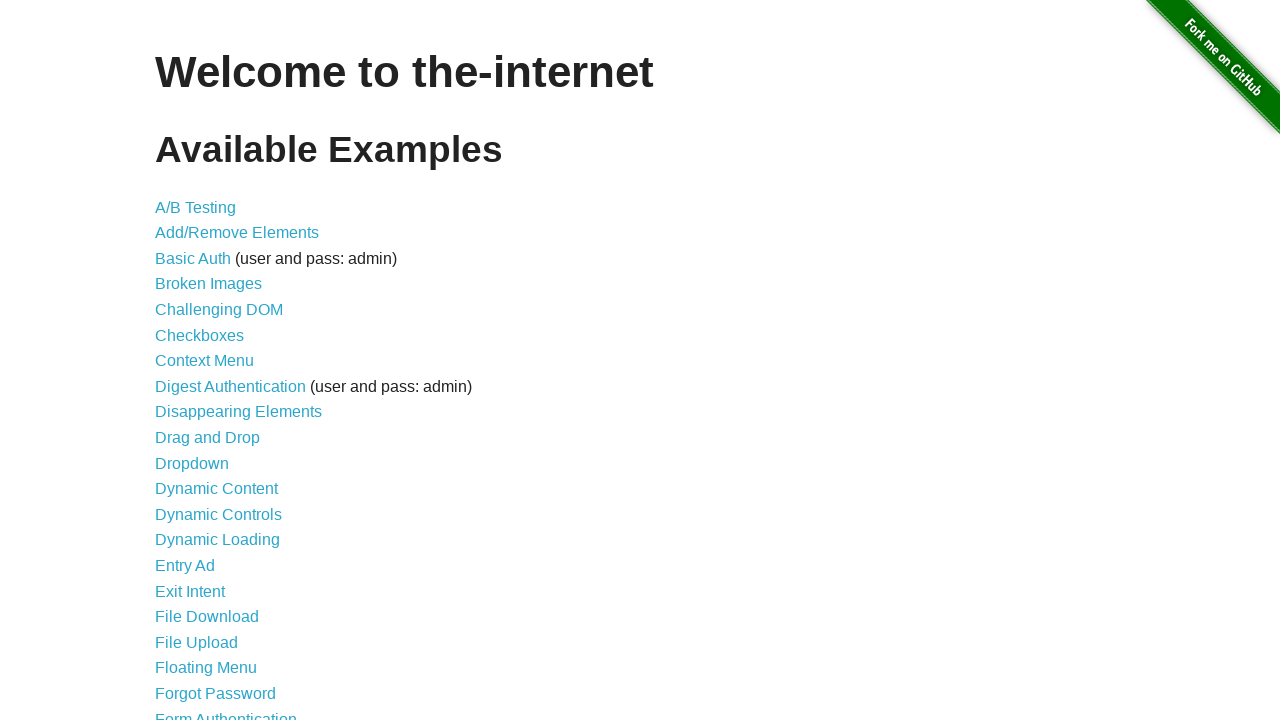

Clicked on Form Authentication link at (226, 712) on text=Form Authentication
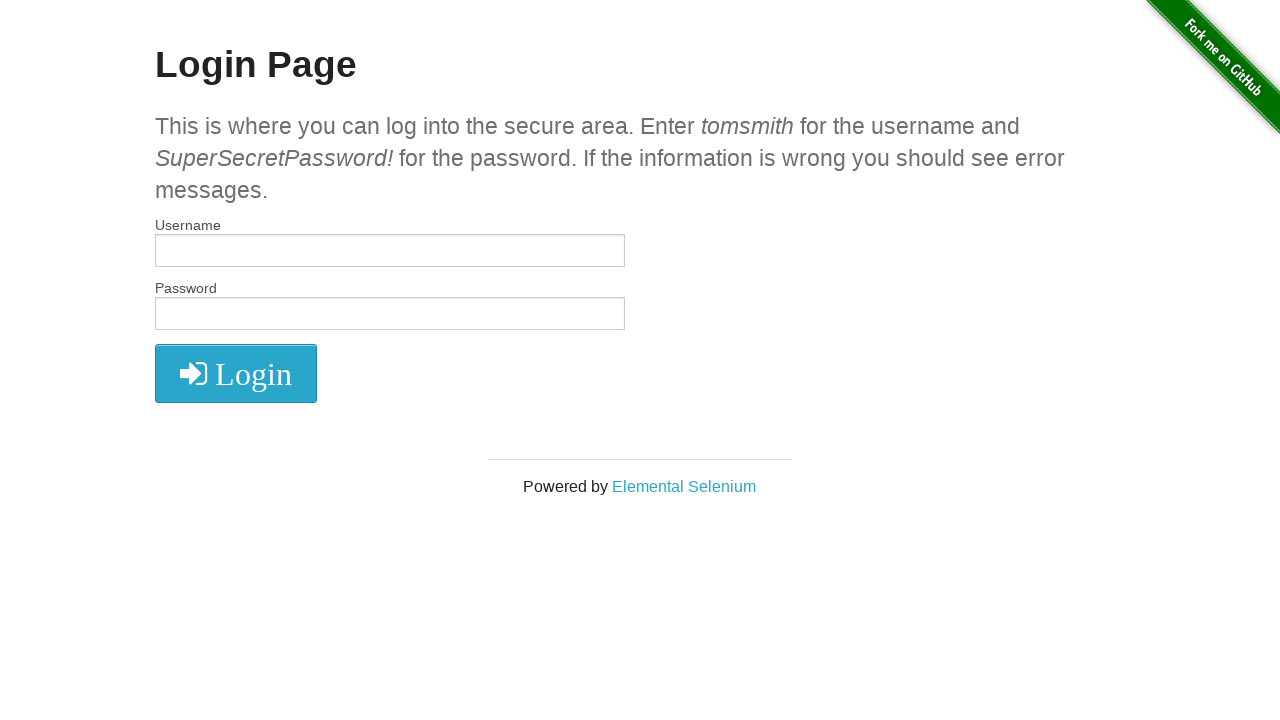

Retrieved h2 element text content
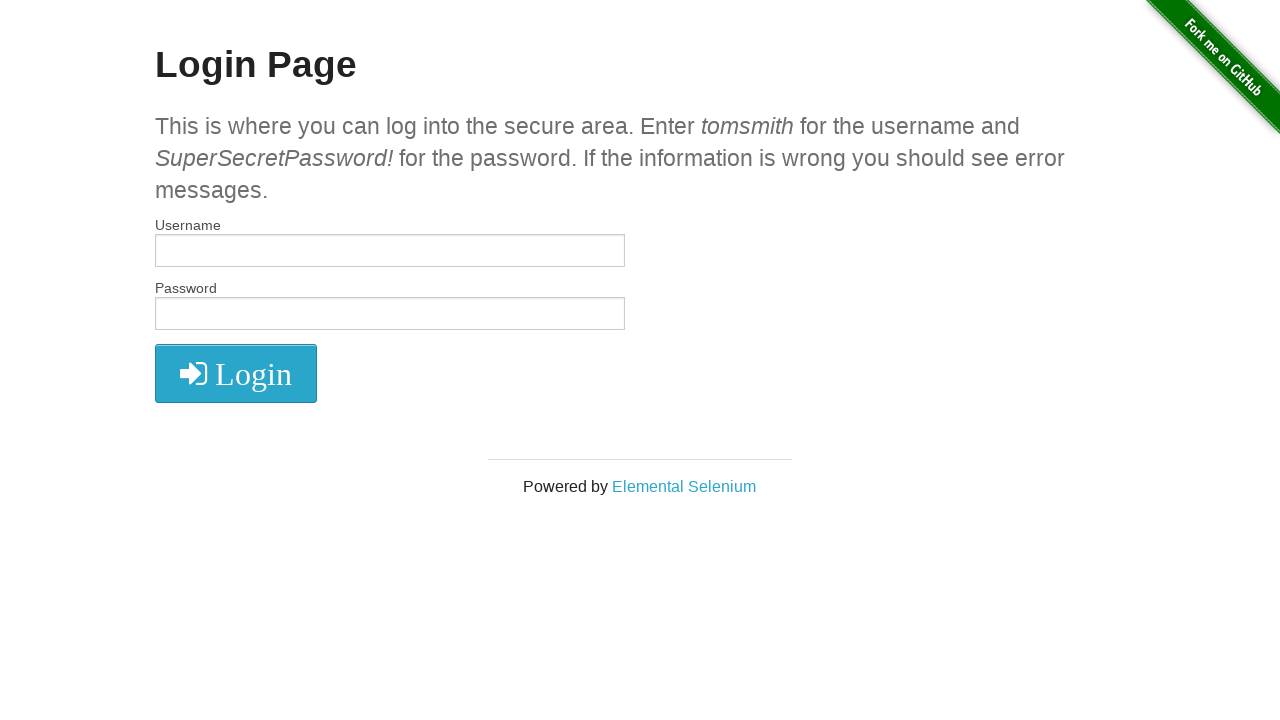

Verified h2 text equals 'Login Page'
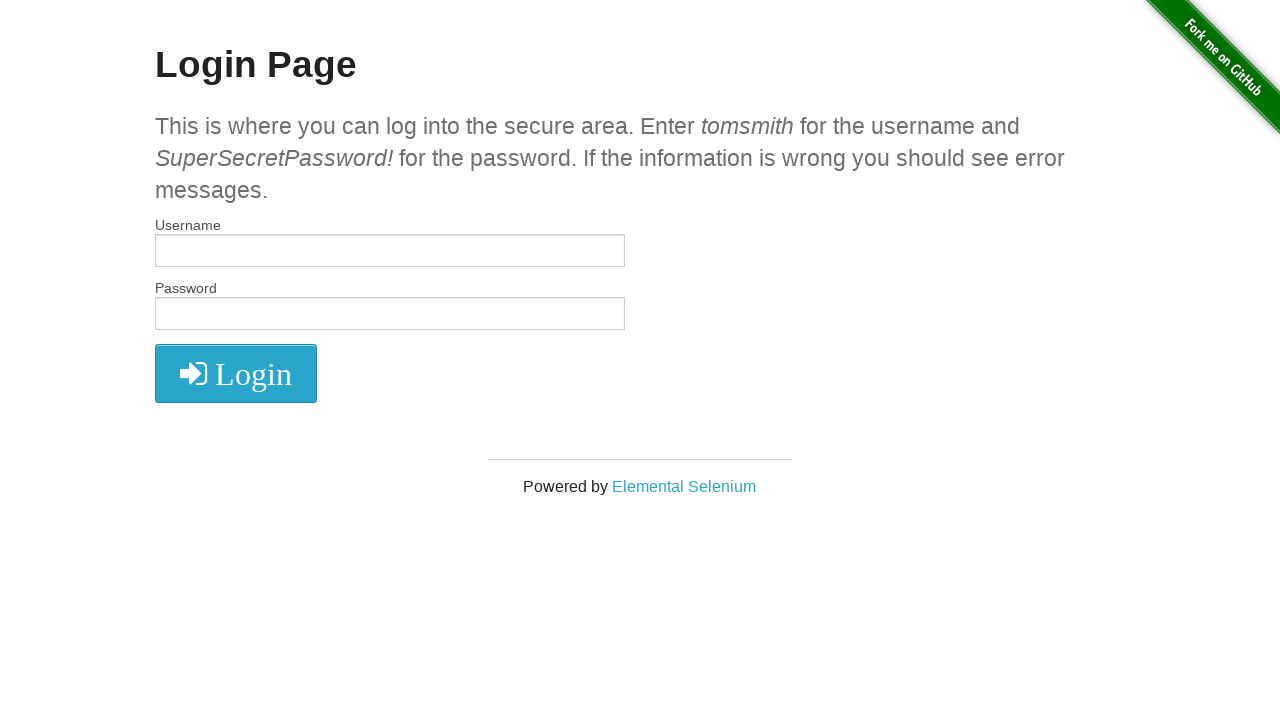

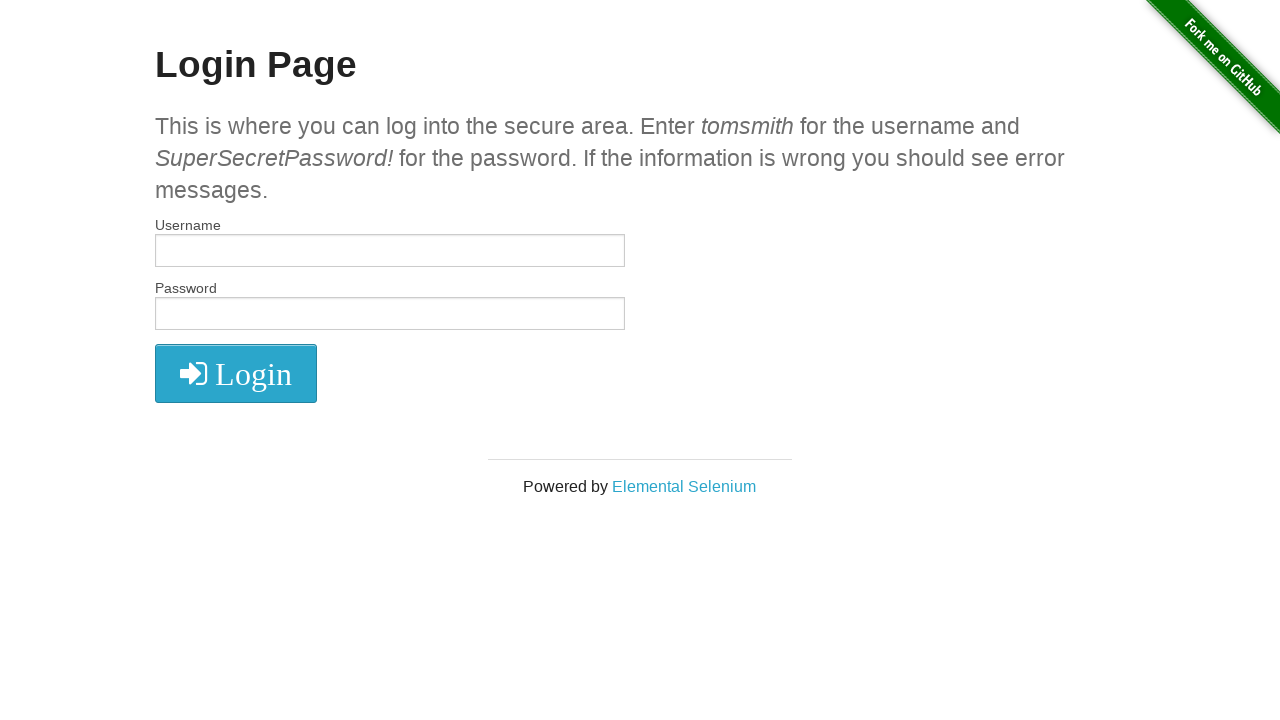